Demonstrates implicit wait by navigating to a page and clicking the login button element after waiting for it to be present

Starting URL: https://the-internet.herokuapp.com/login

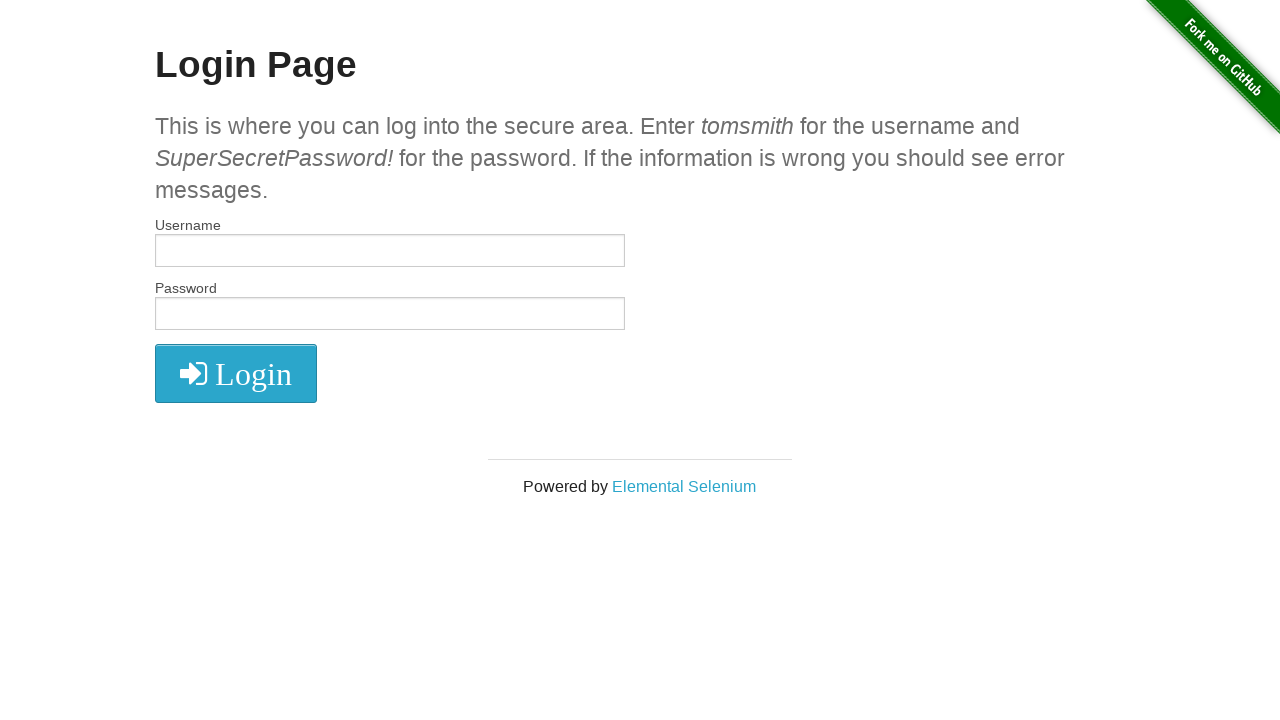

Waited for login button to be present
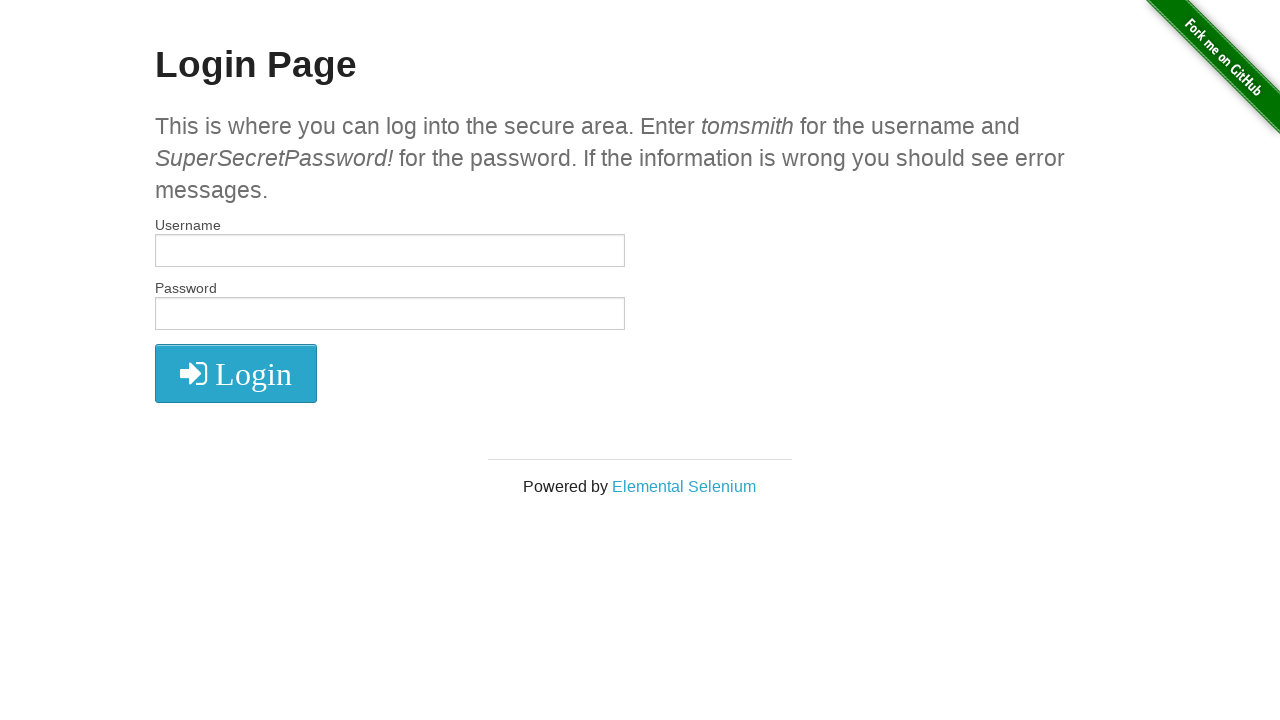

Clicked the login button at (236, 374) on .fa.fa-2x.fa-sign-in
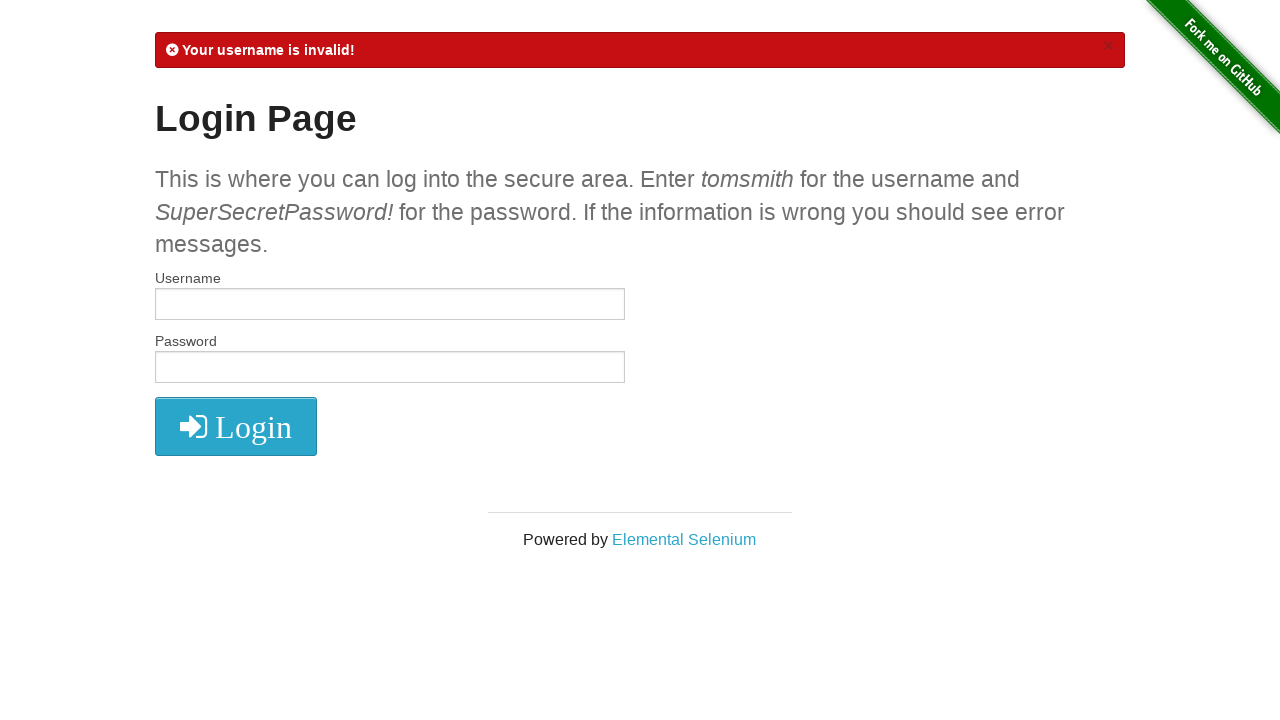

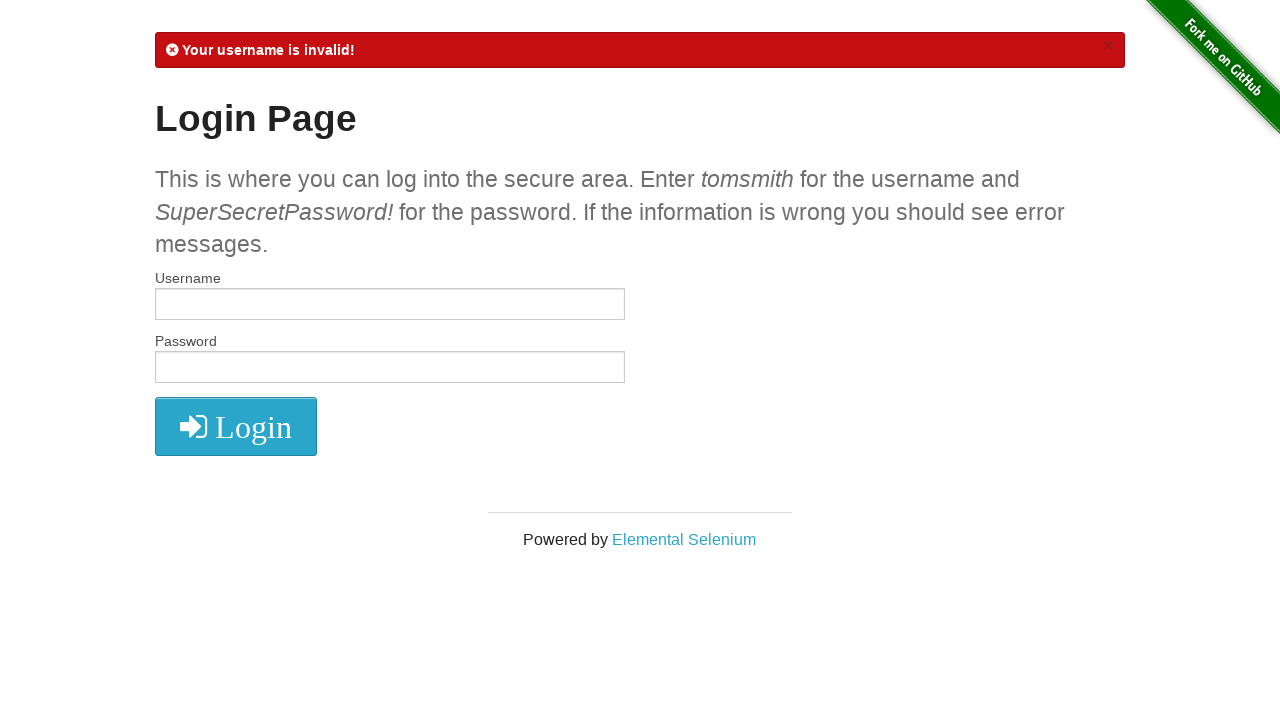